Tests JavaScript prompt alert functionality by clicking a button to trigger a prompt box, entering text into it, and accepting the alert.

Starting URL: https://demo.automationtesting.in/Alerts.html

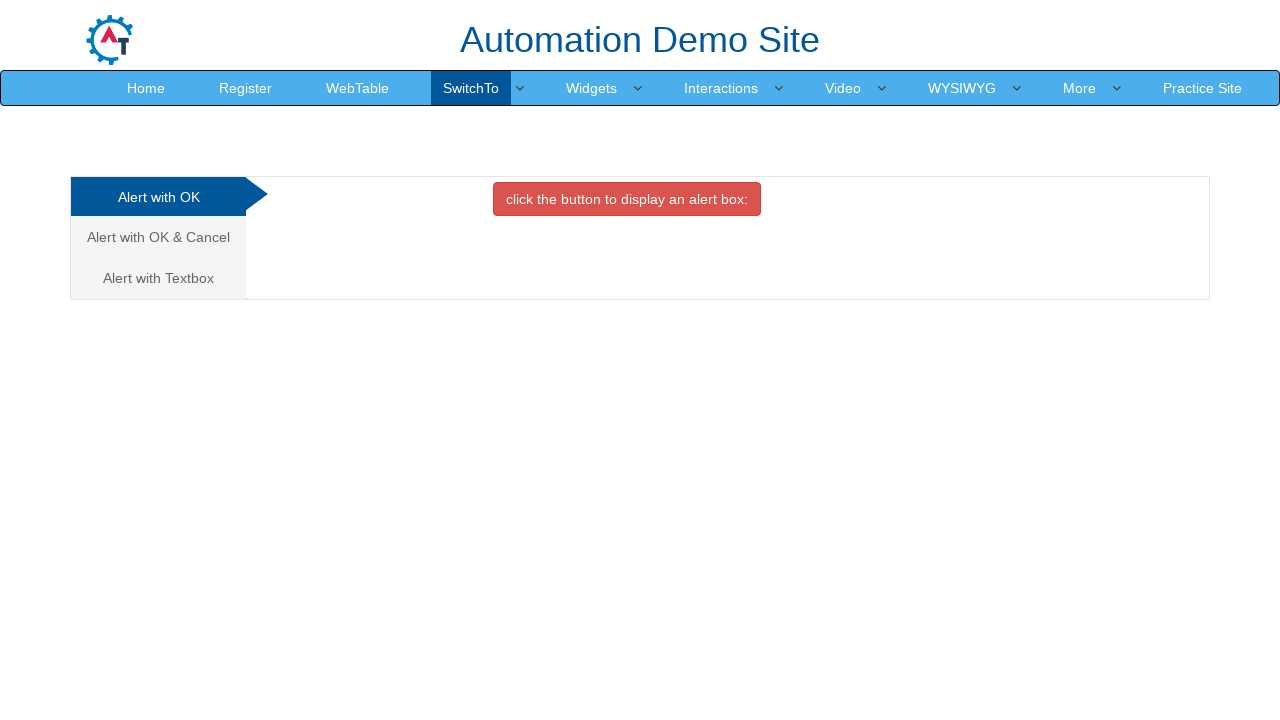

Clicked the third tab to navigate to prompt alert section at (158, 278) on (//a[@class='analystic'])[3]
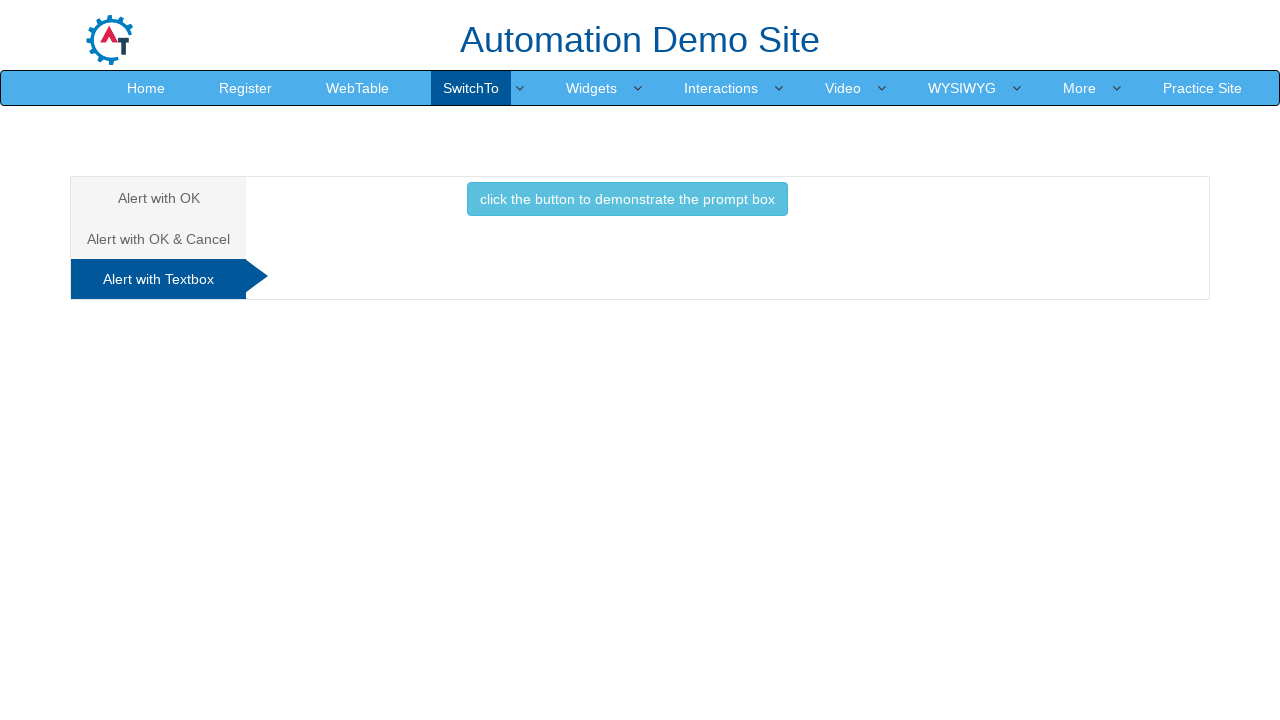

Clicked button to demonstrate the prompt box at (627, 199) on xpath=//button[text()='click the button to demonstrate the prompt box ']
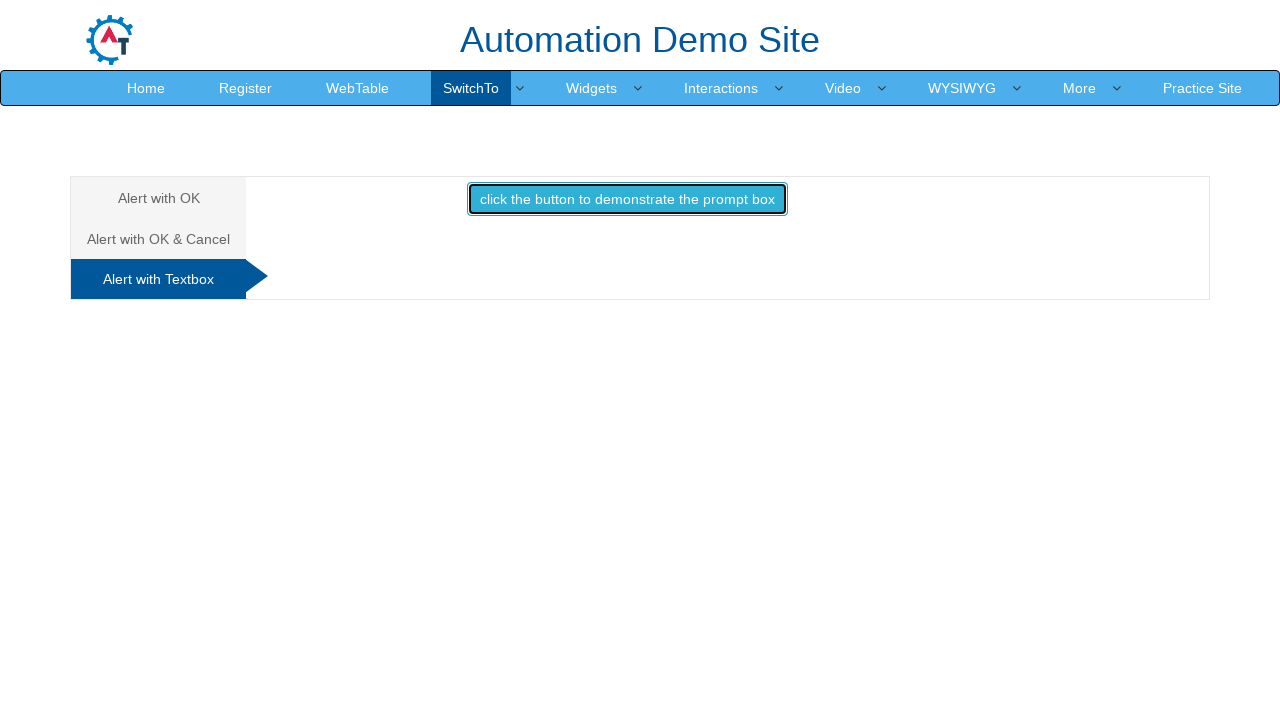

Set up dialog event listener to handle prompt
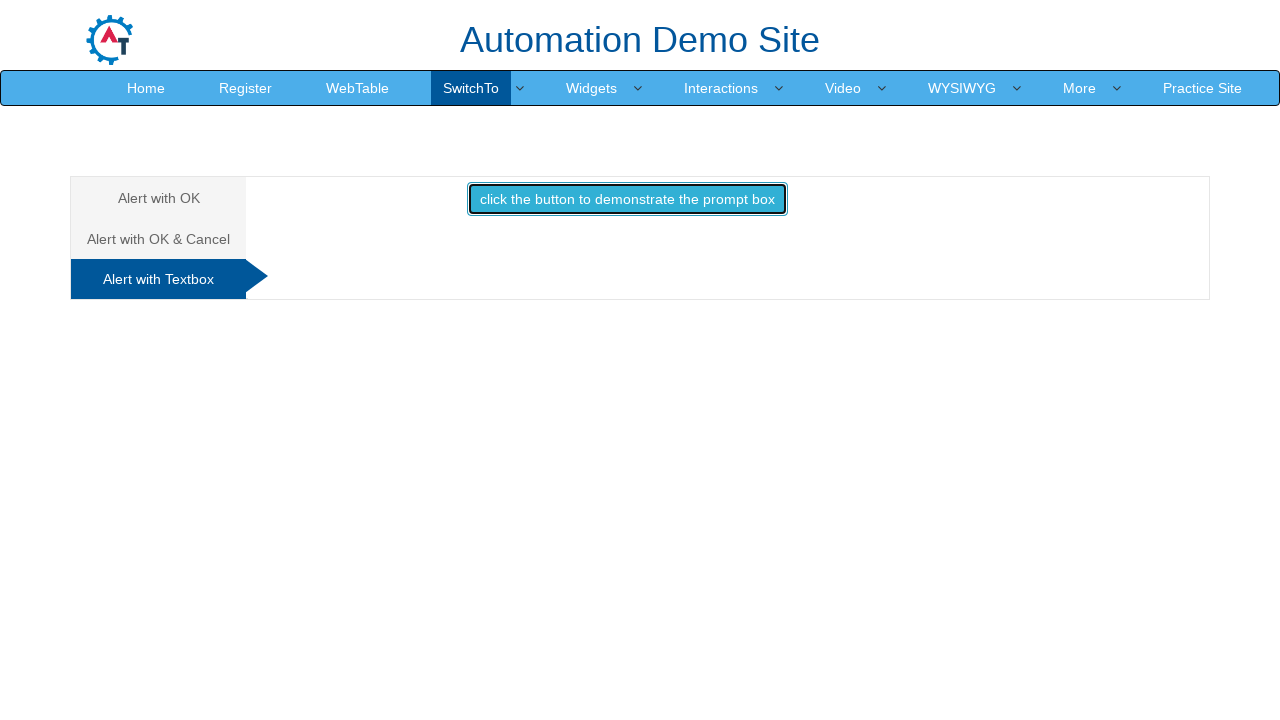

Re-clicked button to trigger prompt dialog at (627, 199) on xpath=//button[text()='click the button to demonstrate the prompt box ']
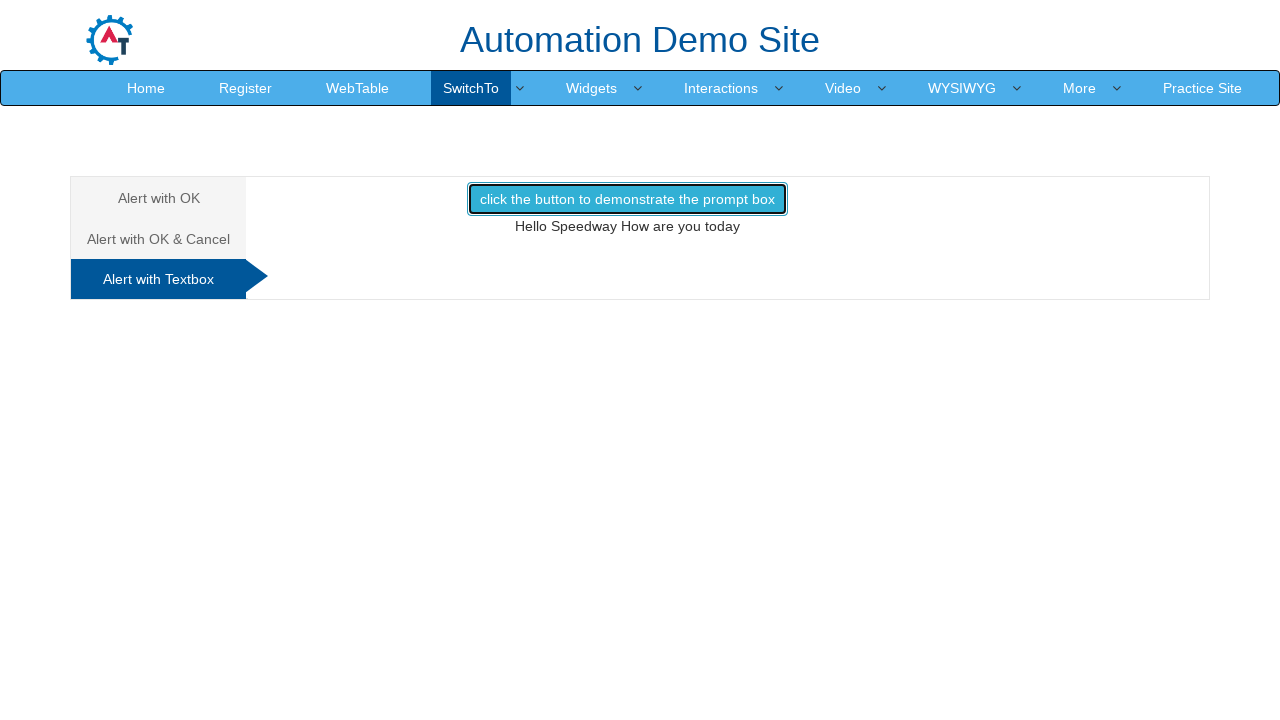

Waited for dialog to be handled and prompt dismissed
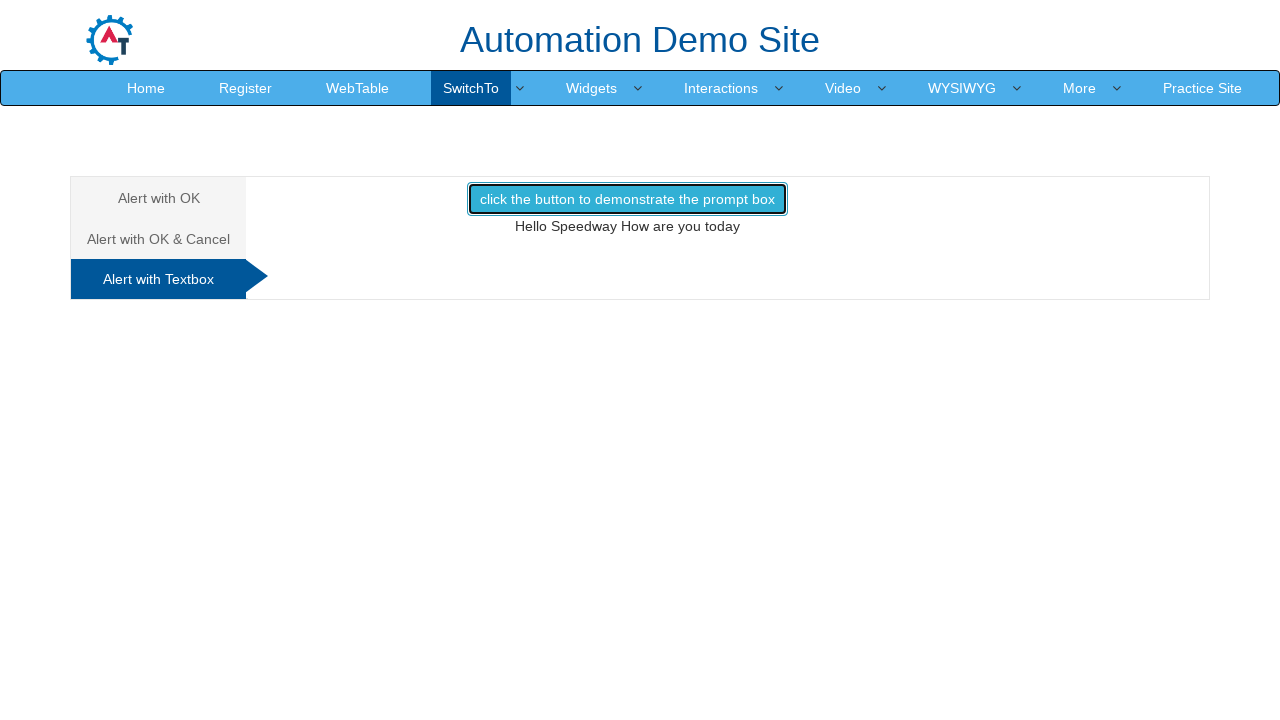

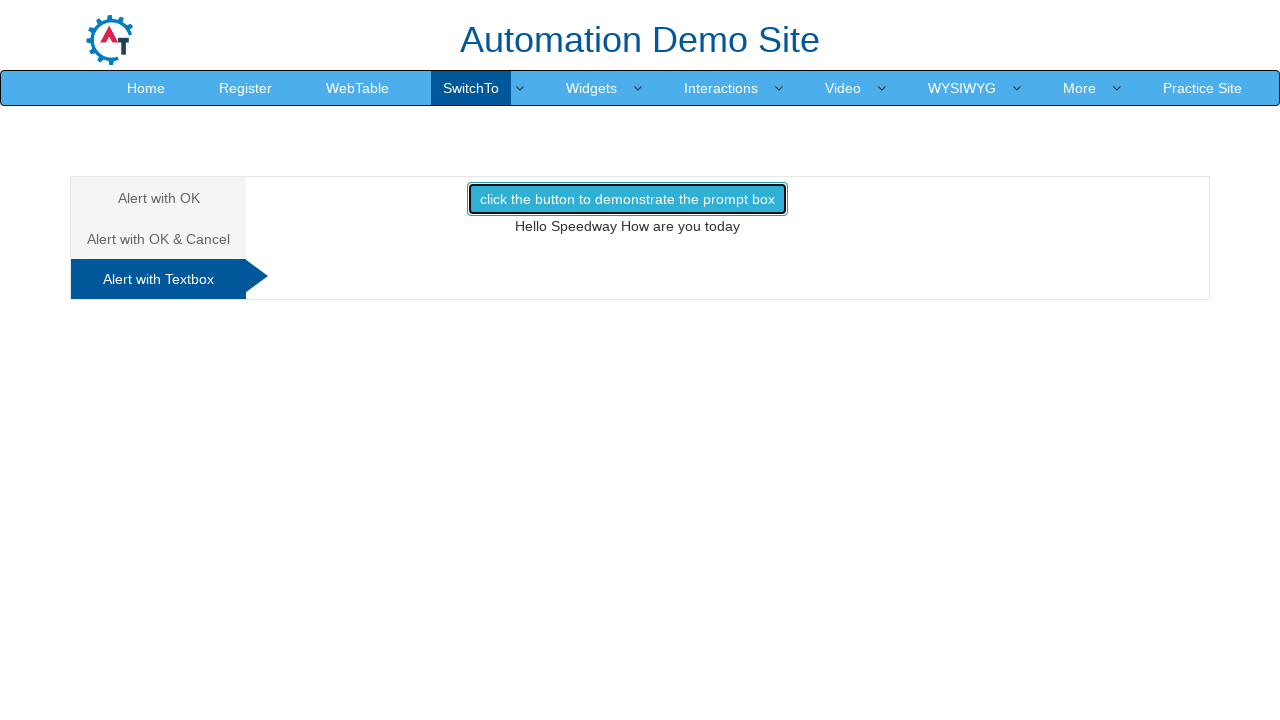